Tests mouse hover functionality by hovering over user images and verifying that user information appears on hover

Starting URL: http://the-internet.herokuapp.com/hovers

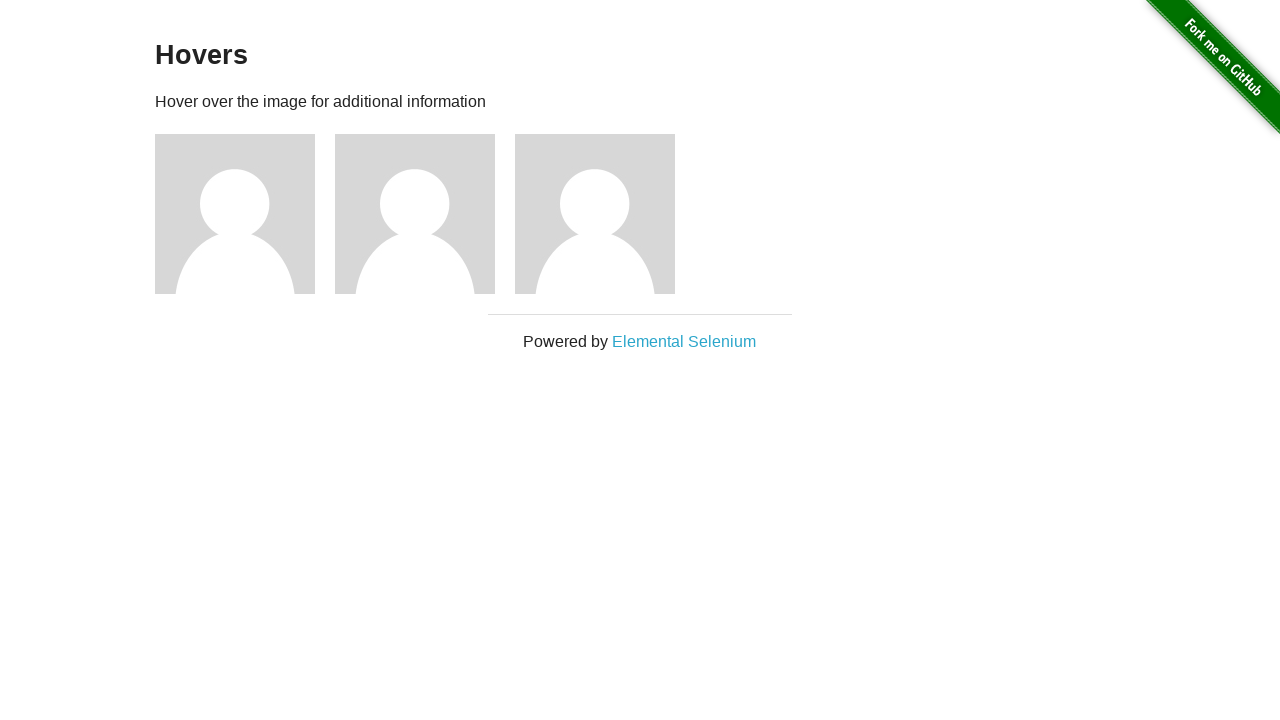

Retrieved all user avatar images from the page
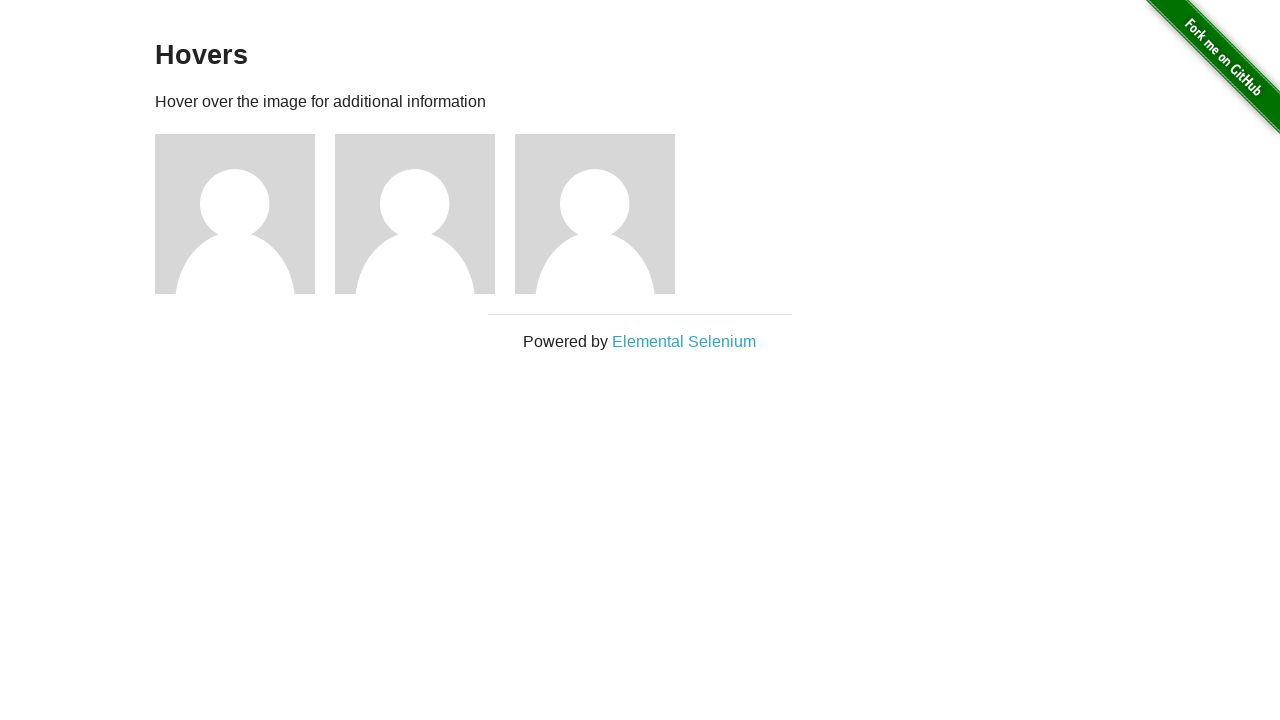

Hovered over user avatar image 1 at (235, 214) on img[alt='User Avatar'] >> nth=0
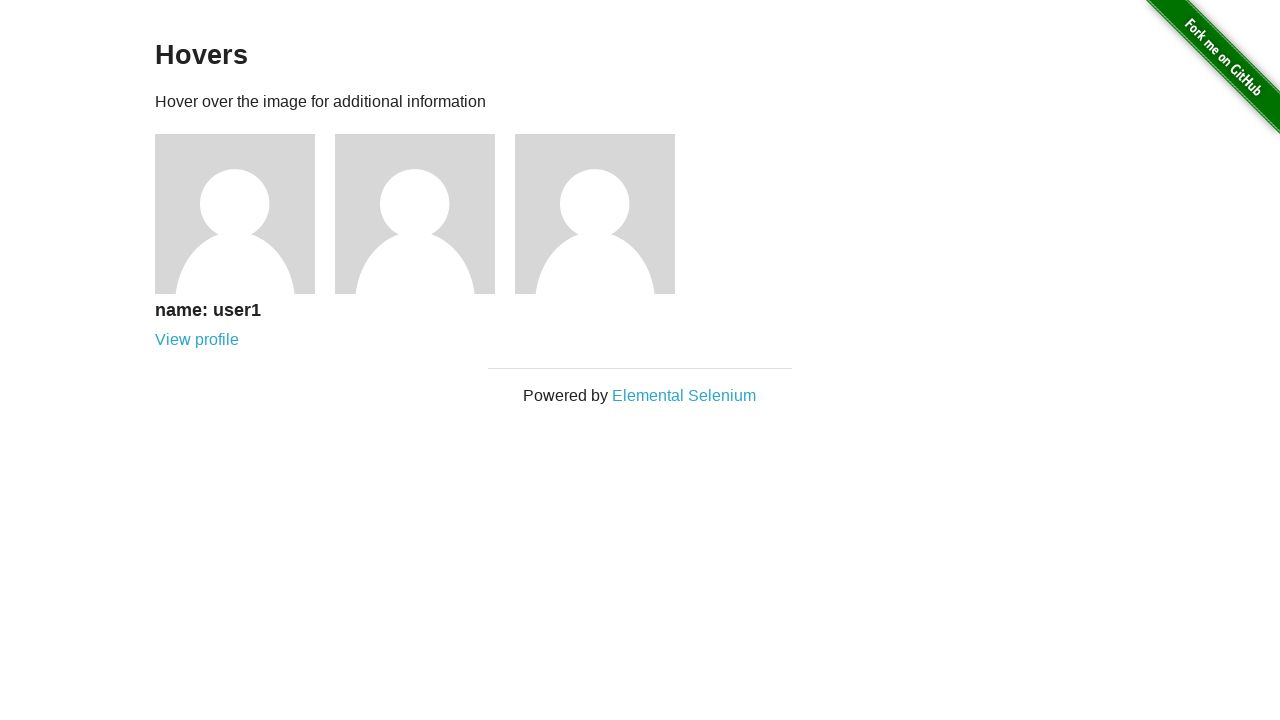

User information appeared for user 1
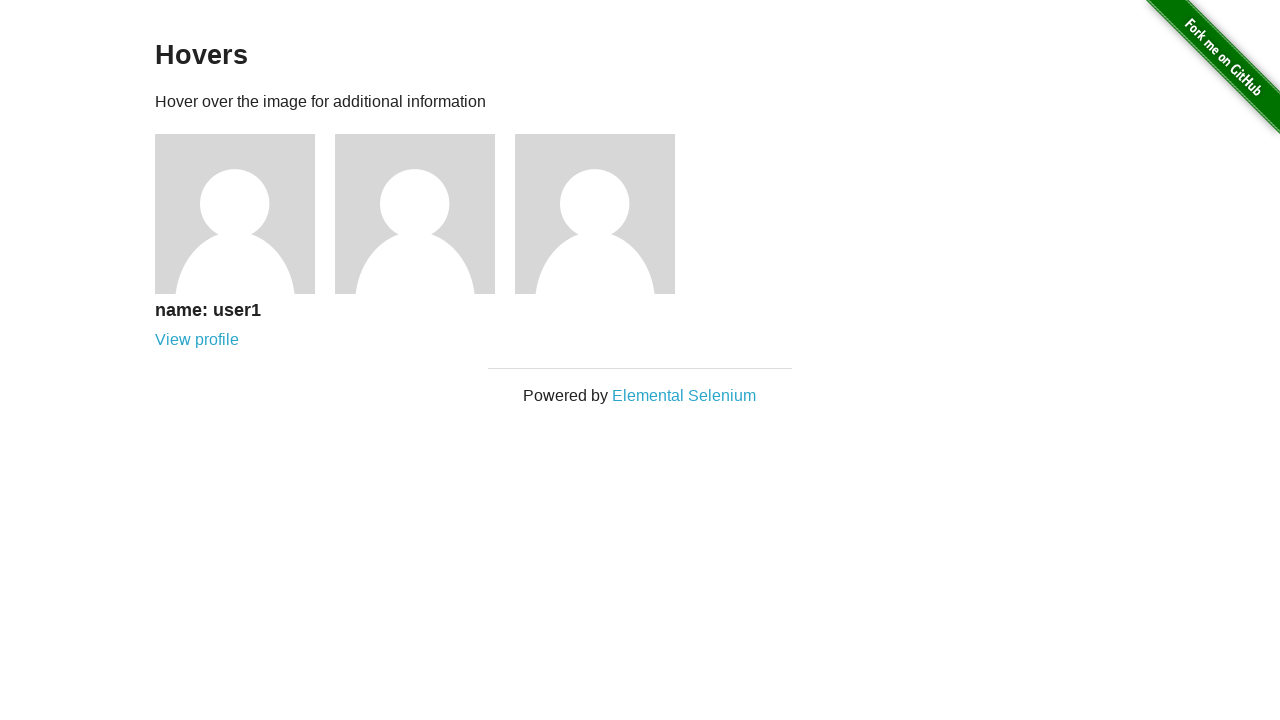

Hovered over user avatar image 2 at (415, 214) on img[alt='User Avatar'] >> nth=1
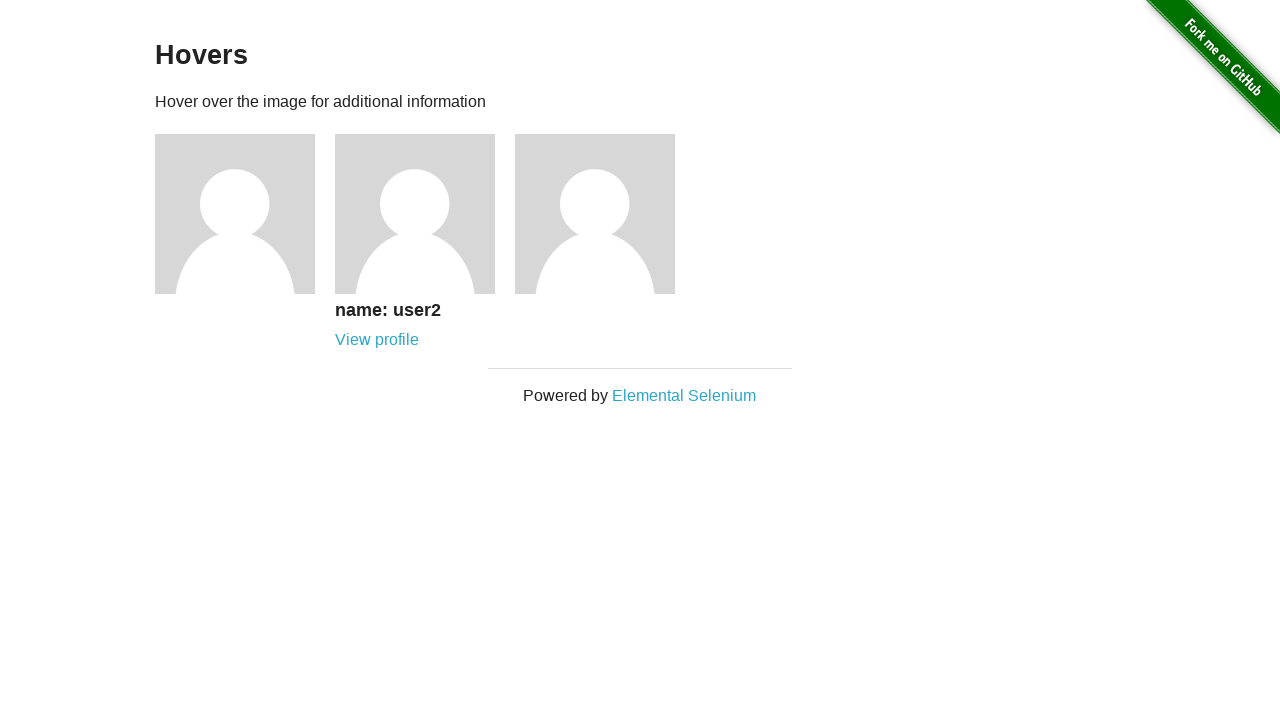

User information appeared for user 2
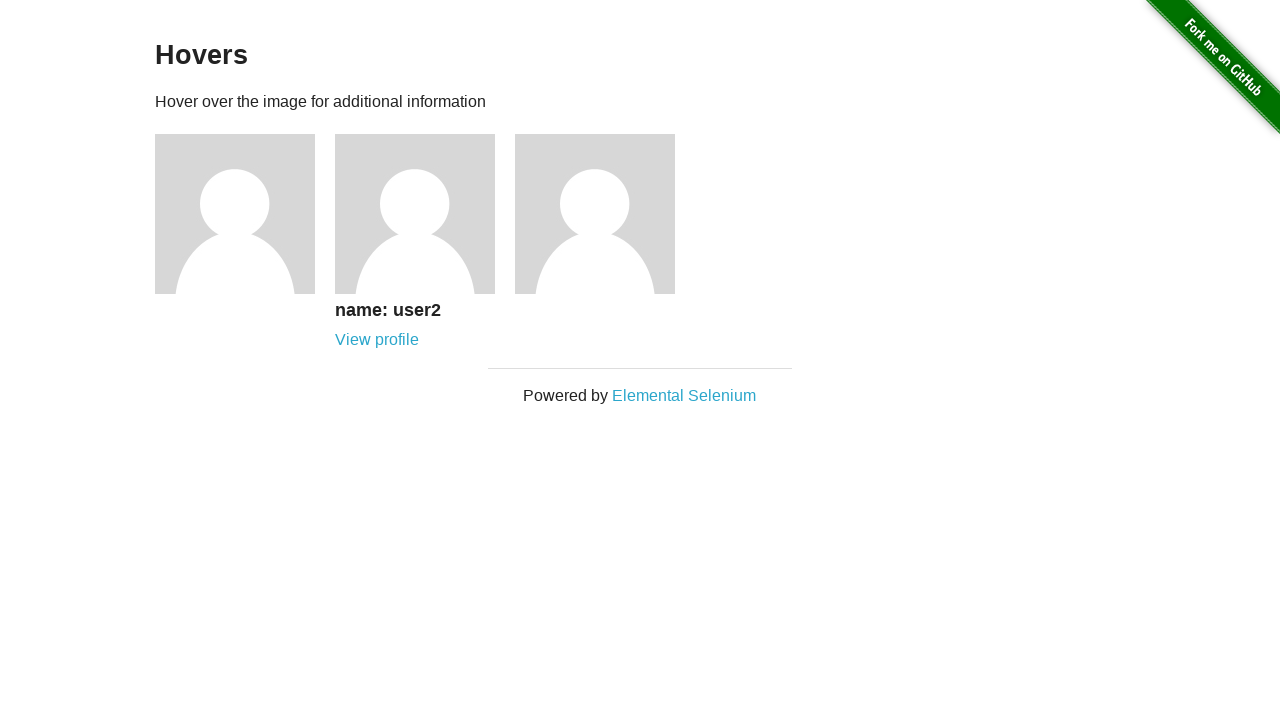

Hovered over user avatar image 3 at (595, 214) on img[alt='User Avatar'] >> nth=2
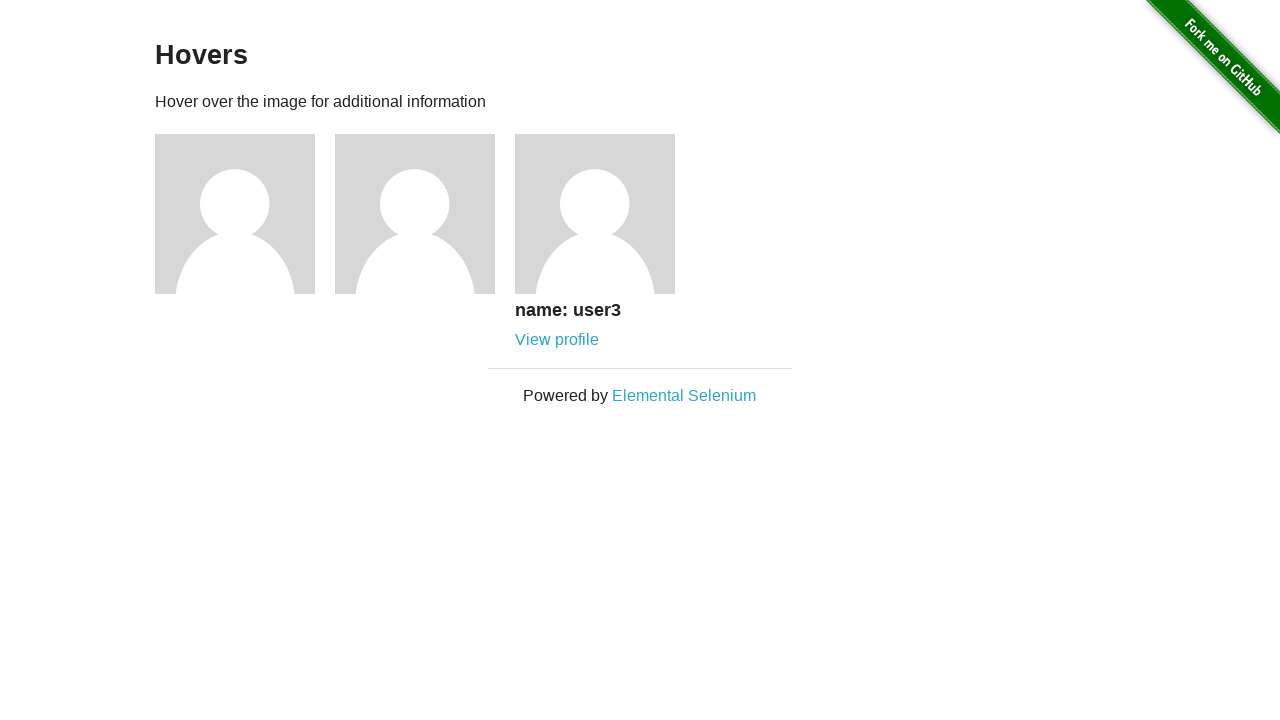

User information appeared for user 3
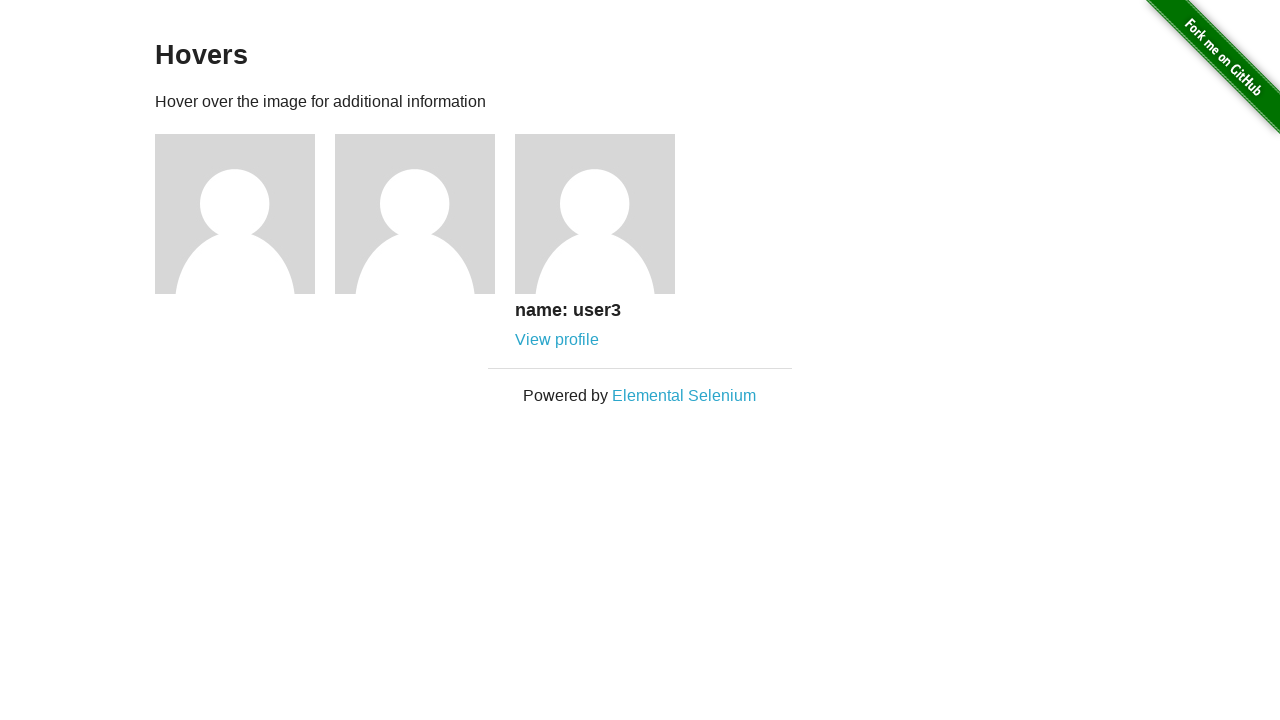

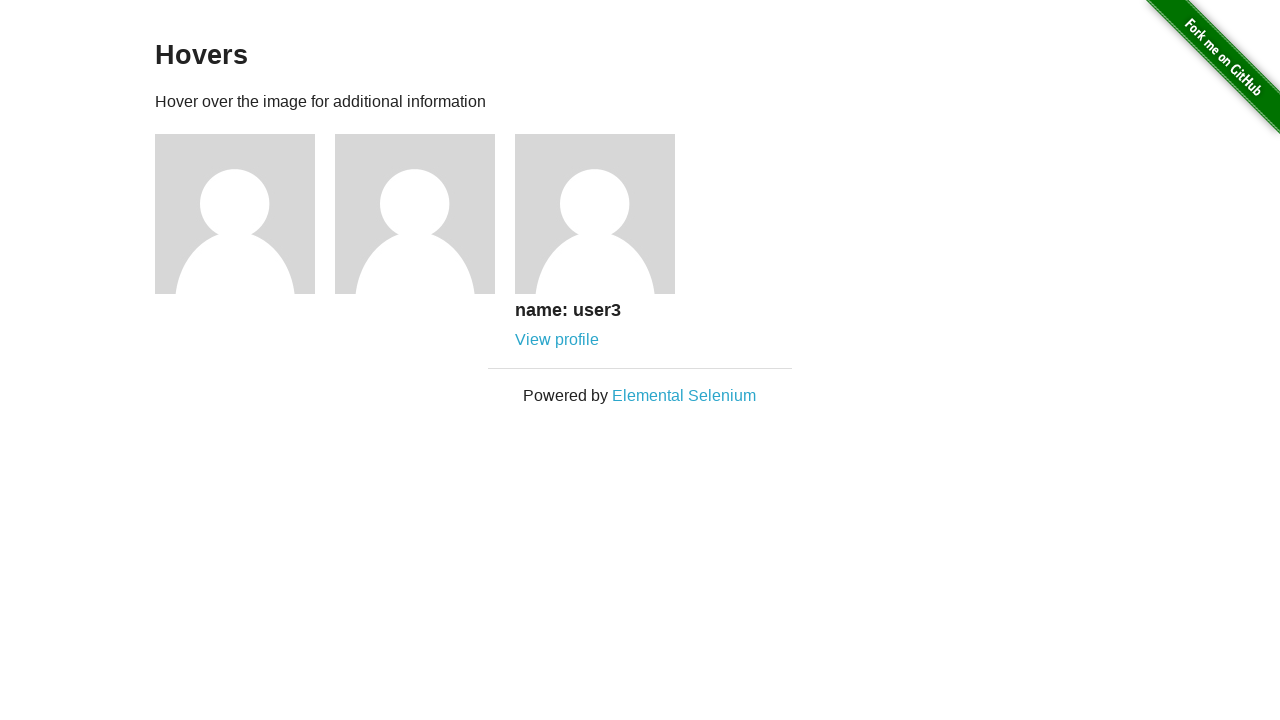